Tests displaying active items using the Active filter link.

Starting URL: https://demo.playwright.dev/todomvc

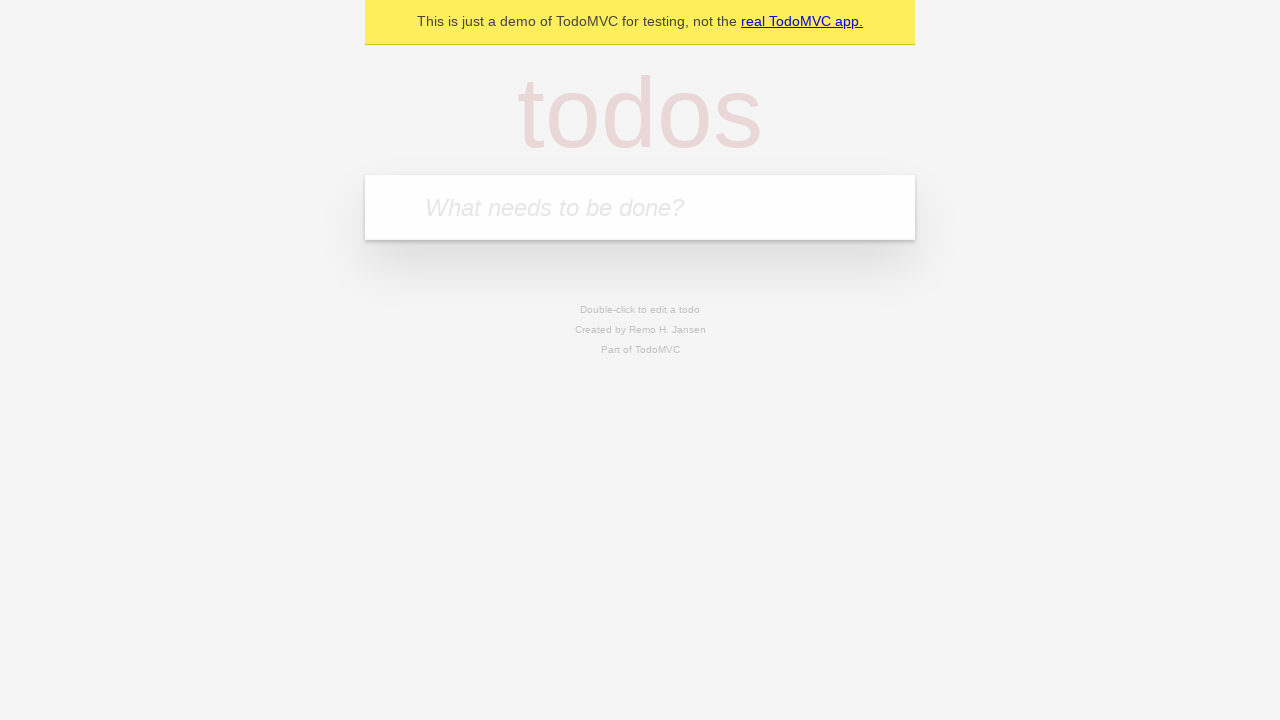

Filled todo input with 'buy some cheese' on internal:attr=[placeholder="What needs to be done?"i]
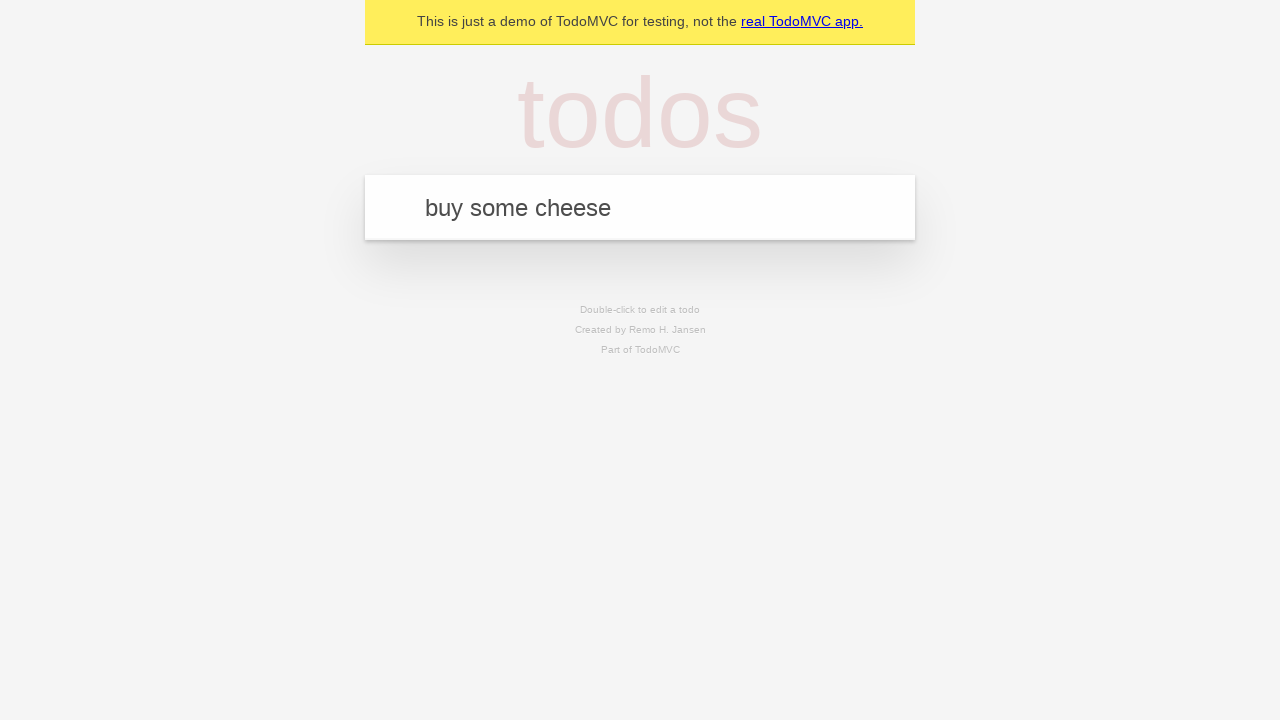

Pressed Enter to add first todo on internal:attr=[placeholder="What needs to be done?"i]
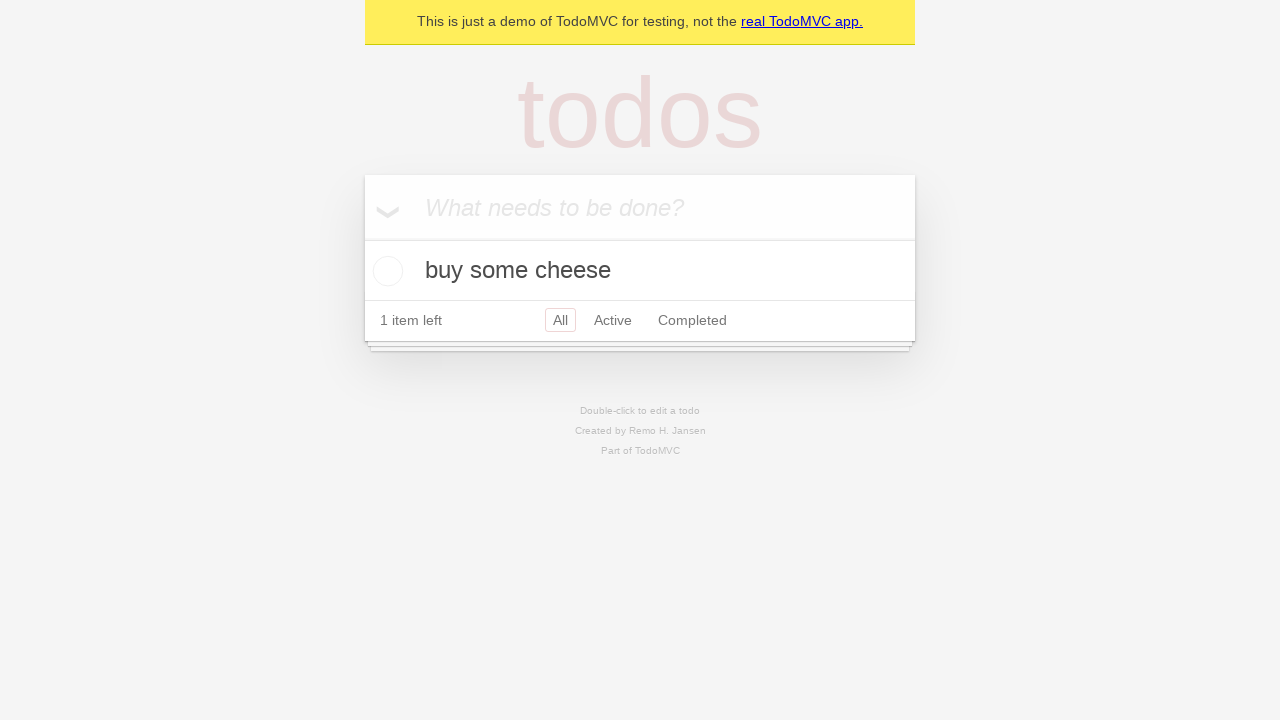

Filled todo input with 'feed the cat' on internal:attr=[placeholder="What needs to be done?"i]
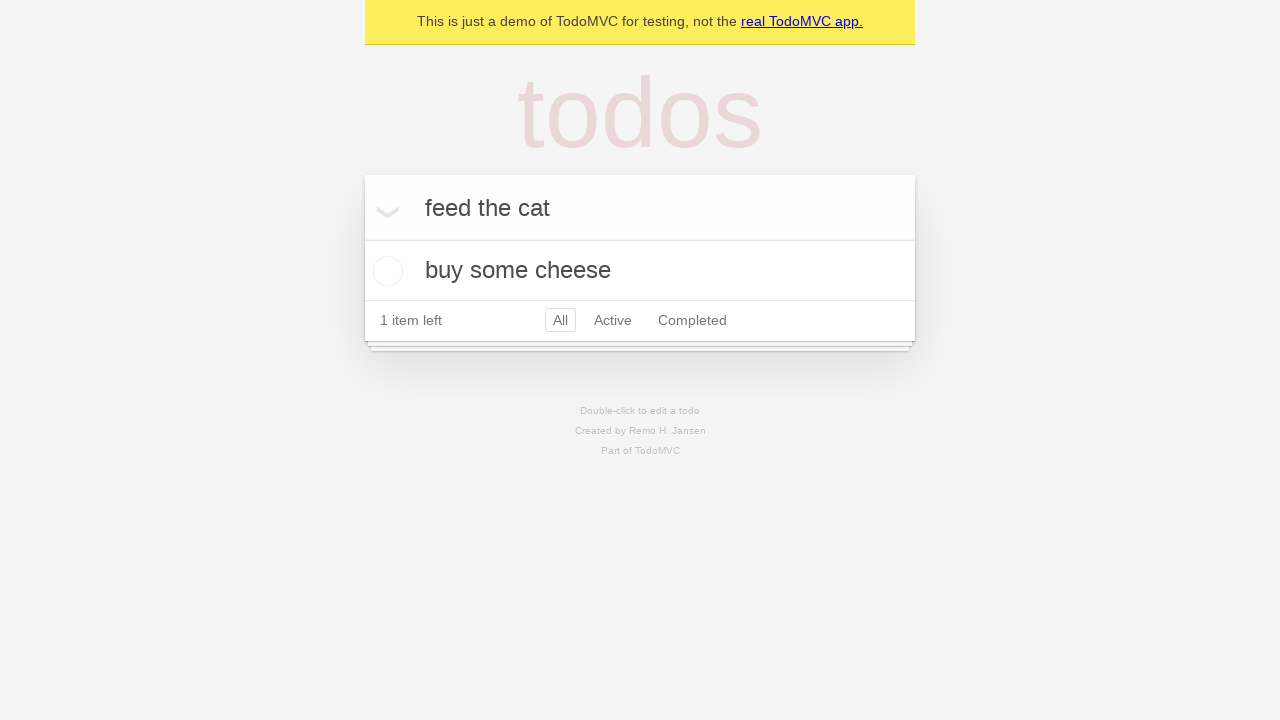

Pressed Enter to add second todo on internal:attr=[placeholder="What needs to be done?"i]
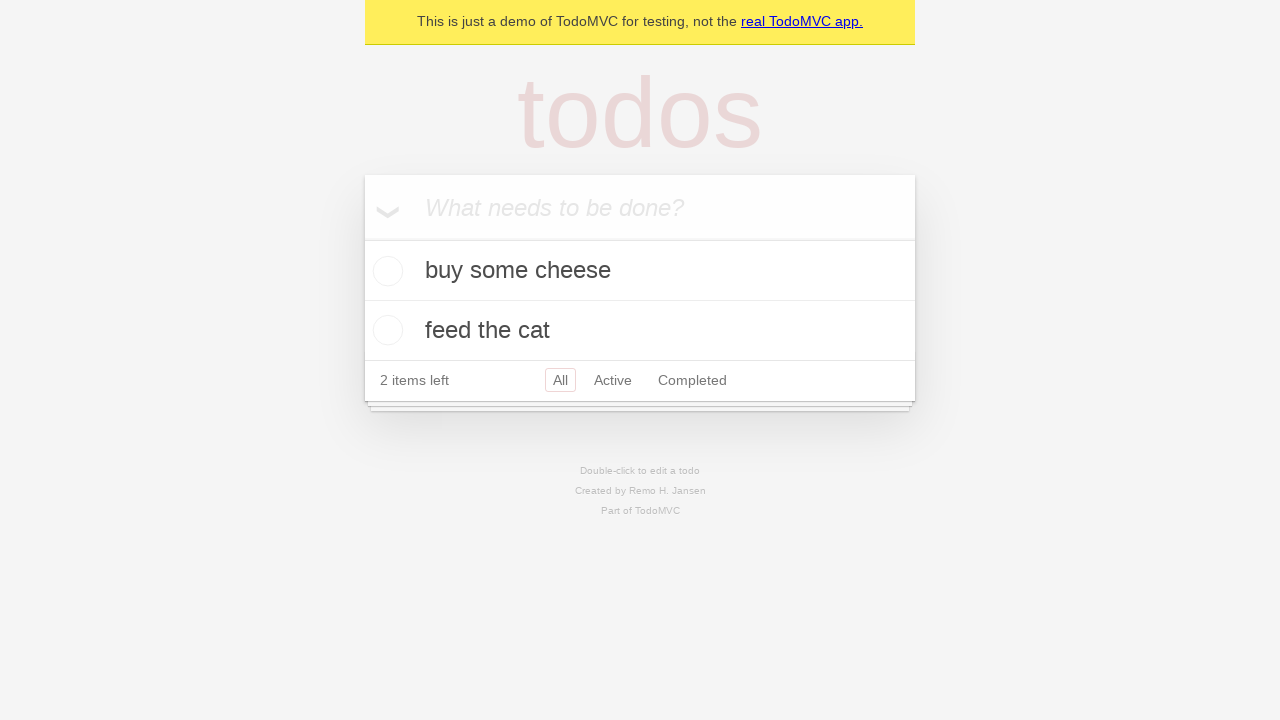

Filled todo input with 'book a doctors appointment' on internal:attr=[placeholder="What needs to be done?"i]
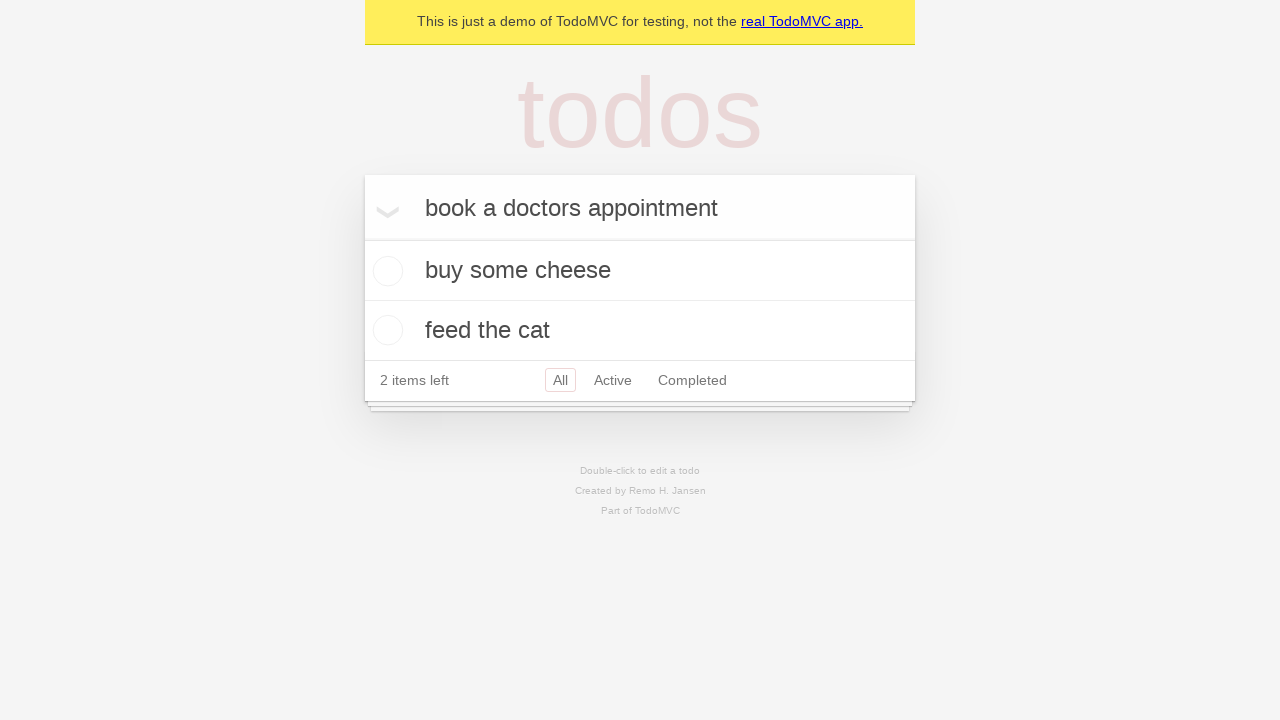

Pressed Enter to add third todo on internal:attr=[placeholder="What needs to be done?"i]
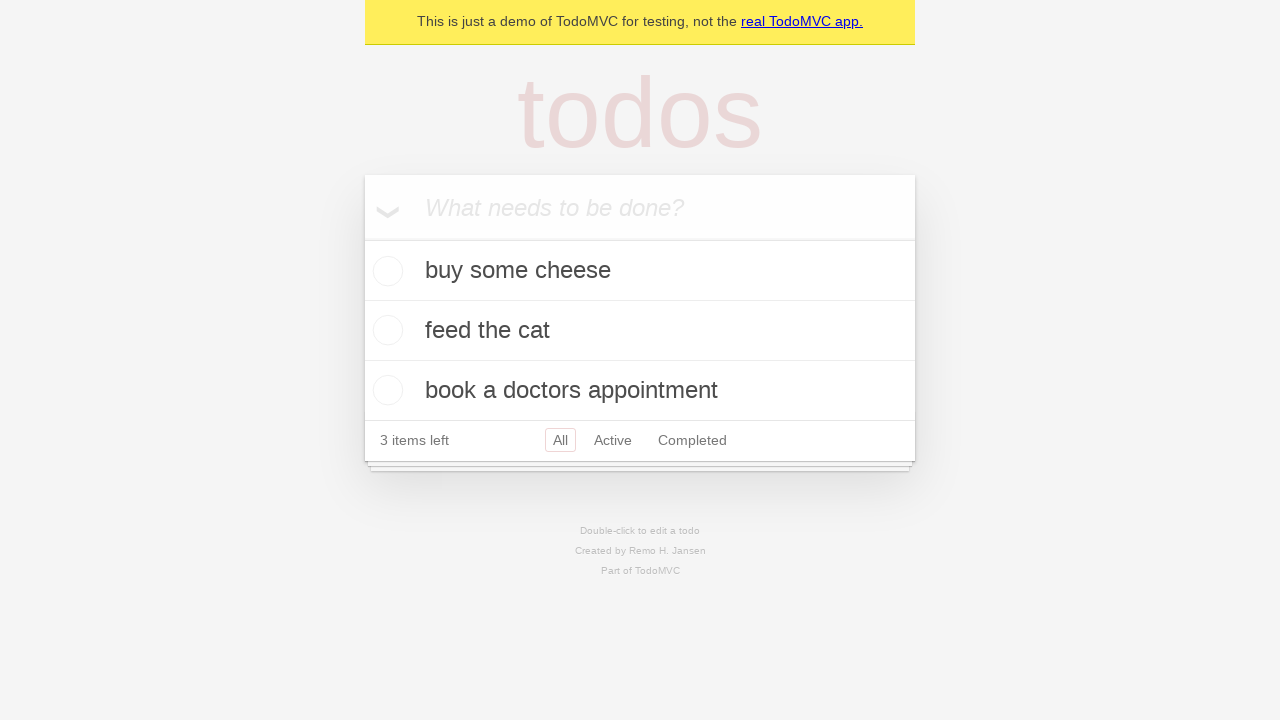

Checked the second todo item at (385, 330) on internal:testid=[data-testid="todo-item"s] >> nth=1 >> internal:role=checkbox
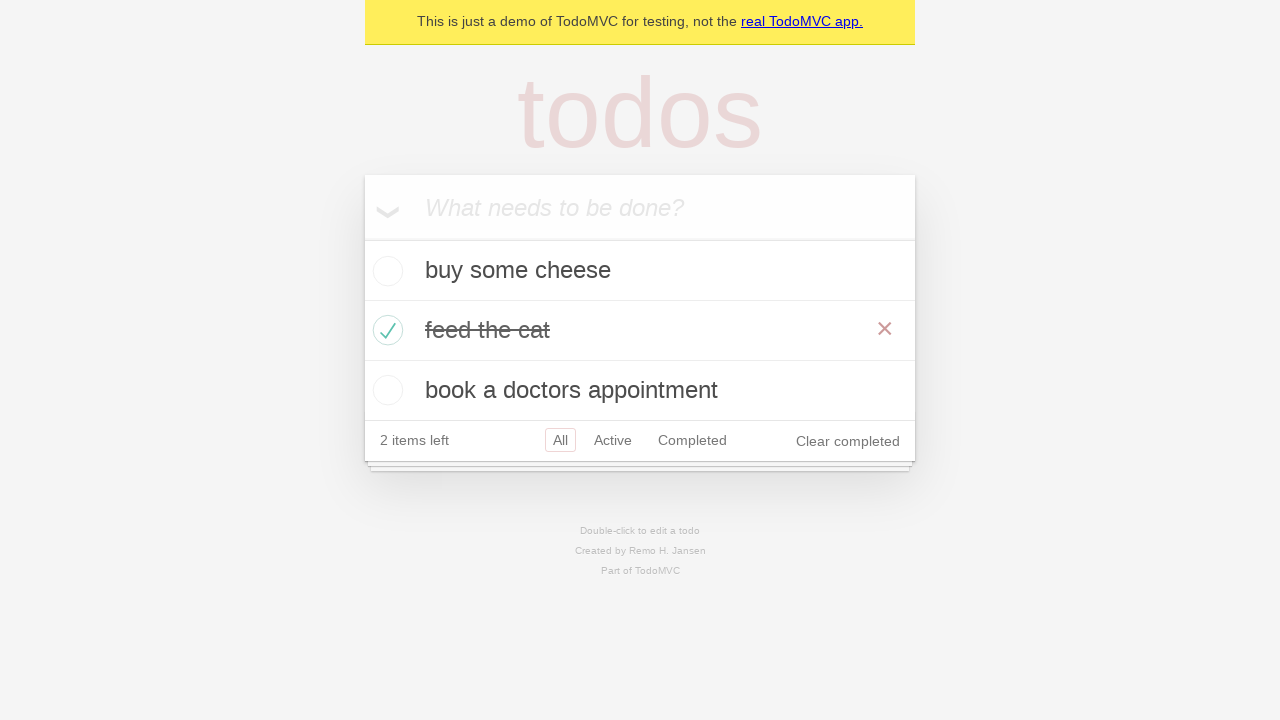

Clicked the Active filter link to display only active items at (613, 440) on internal:role=link[name="Active"i]
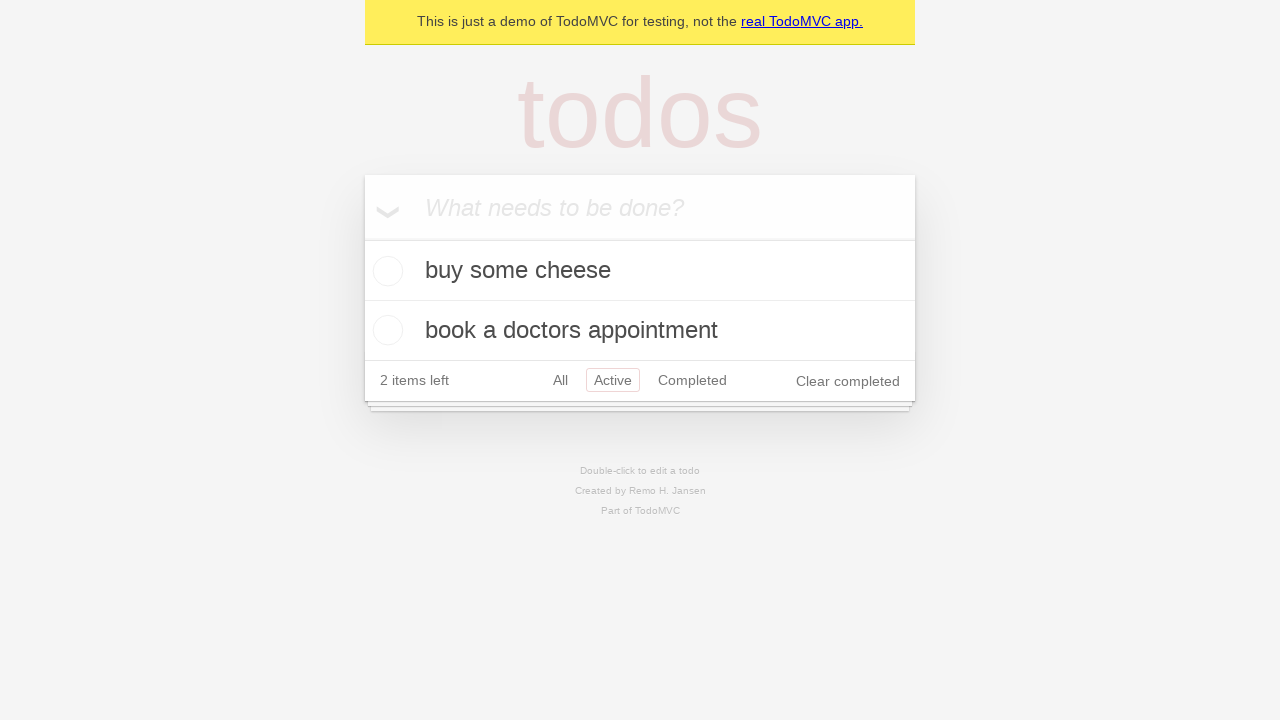

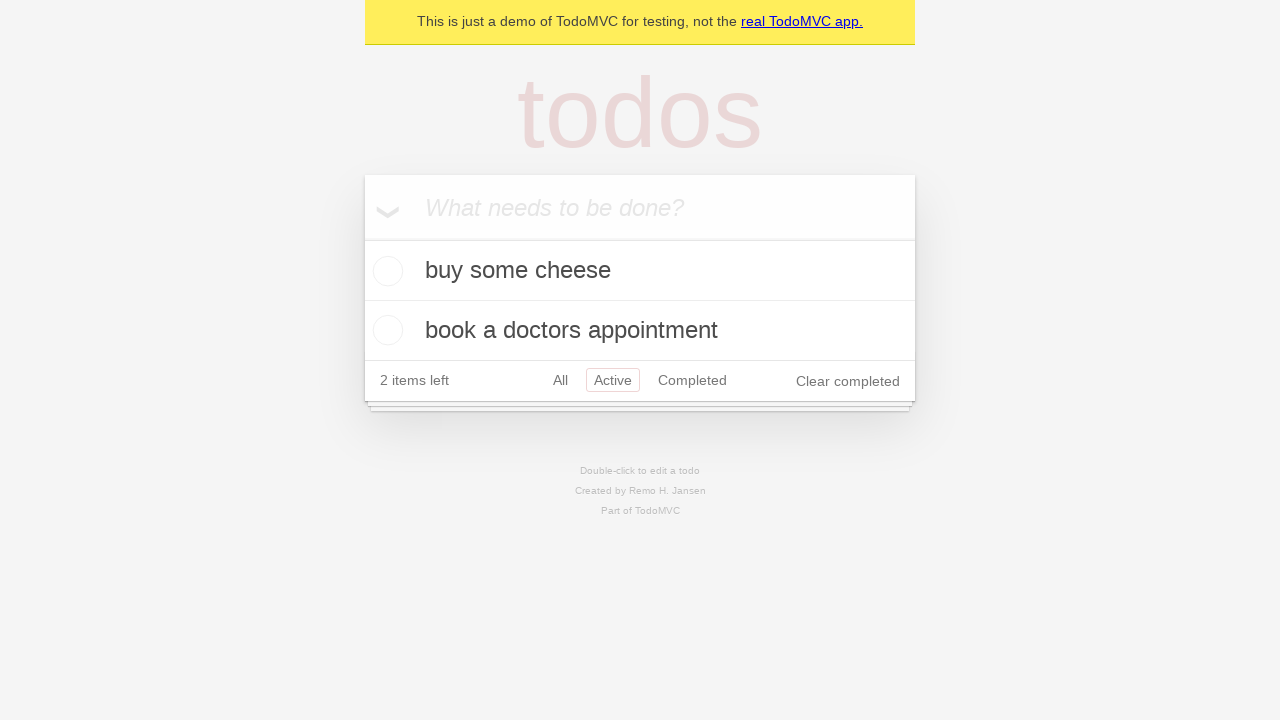